Tests ToDo list functionality by adding multiple tasks through the input form and verifying they appear in the task list

Starting URL: https://v1.training-support.net/selenium/todo-list

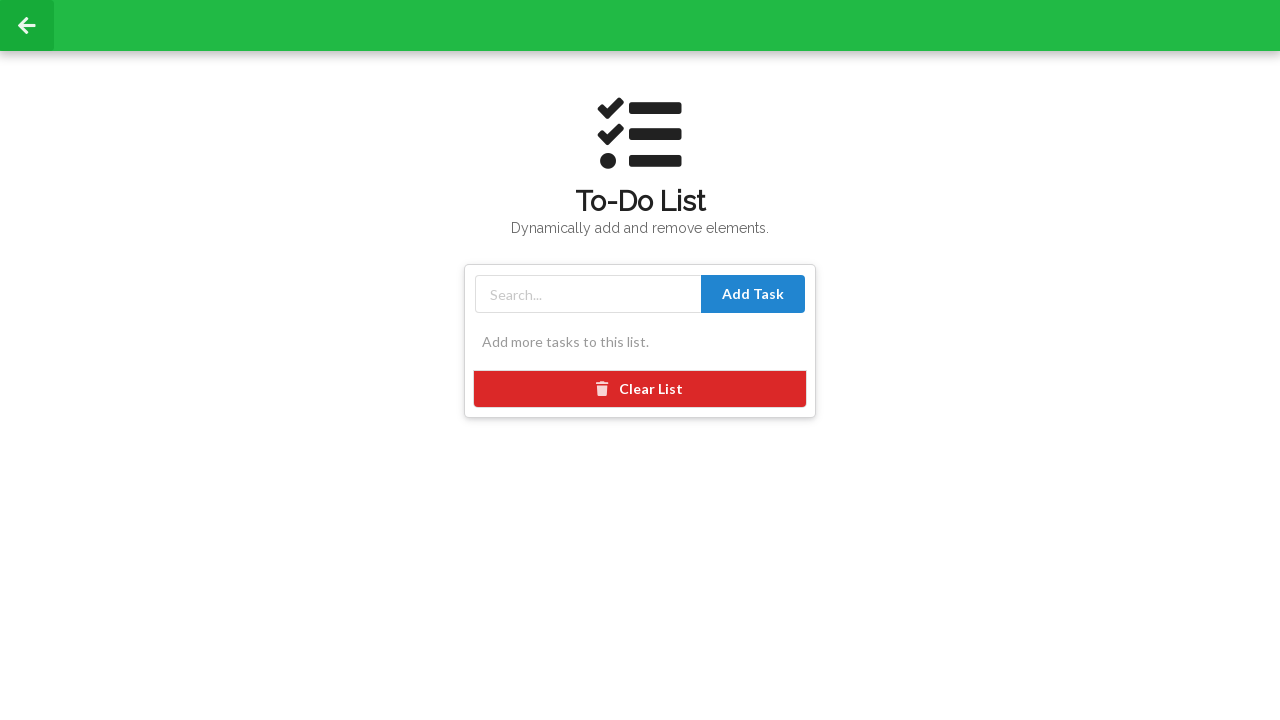

Clicked button to open task input area at (640, 389) on xpath=//div[@class='ui red bottom attached button']
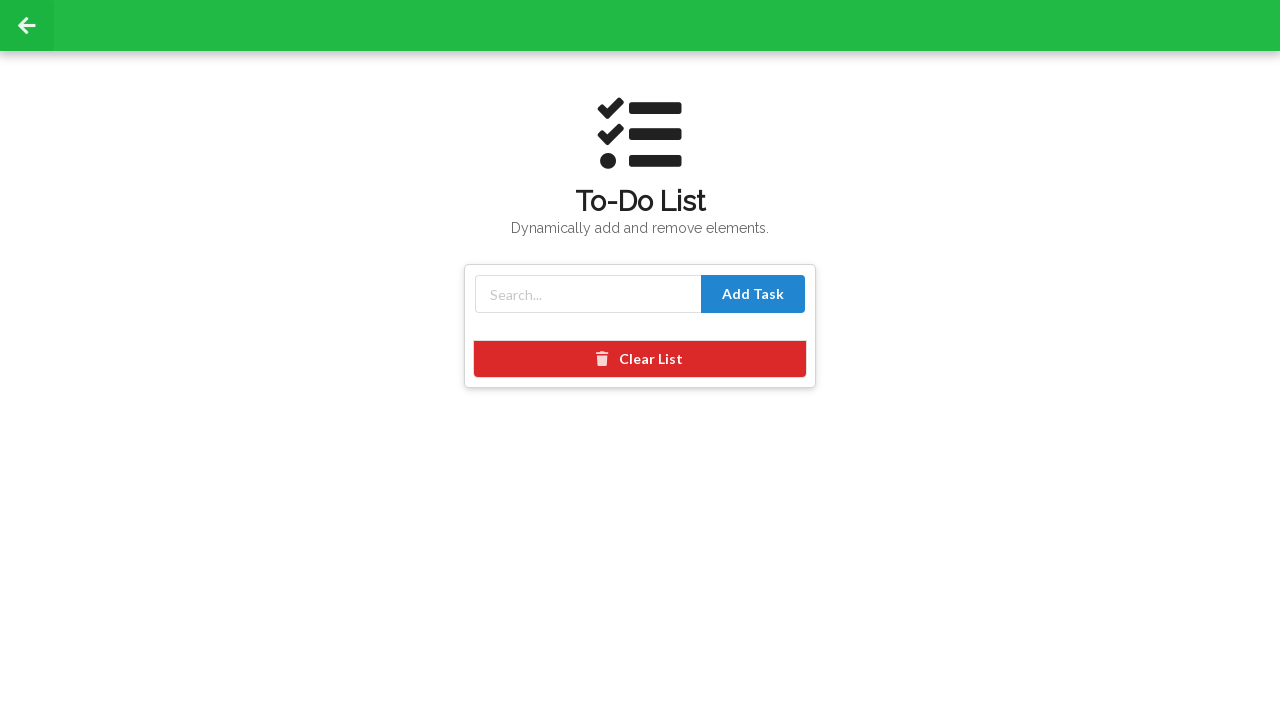

Filled task input field with 'Buy groceries' on #taskInput
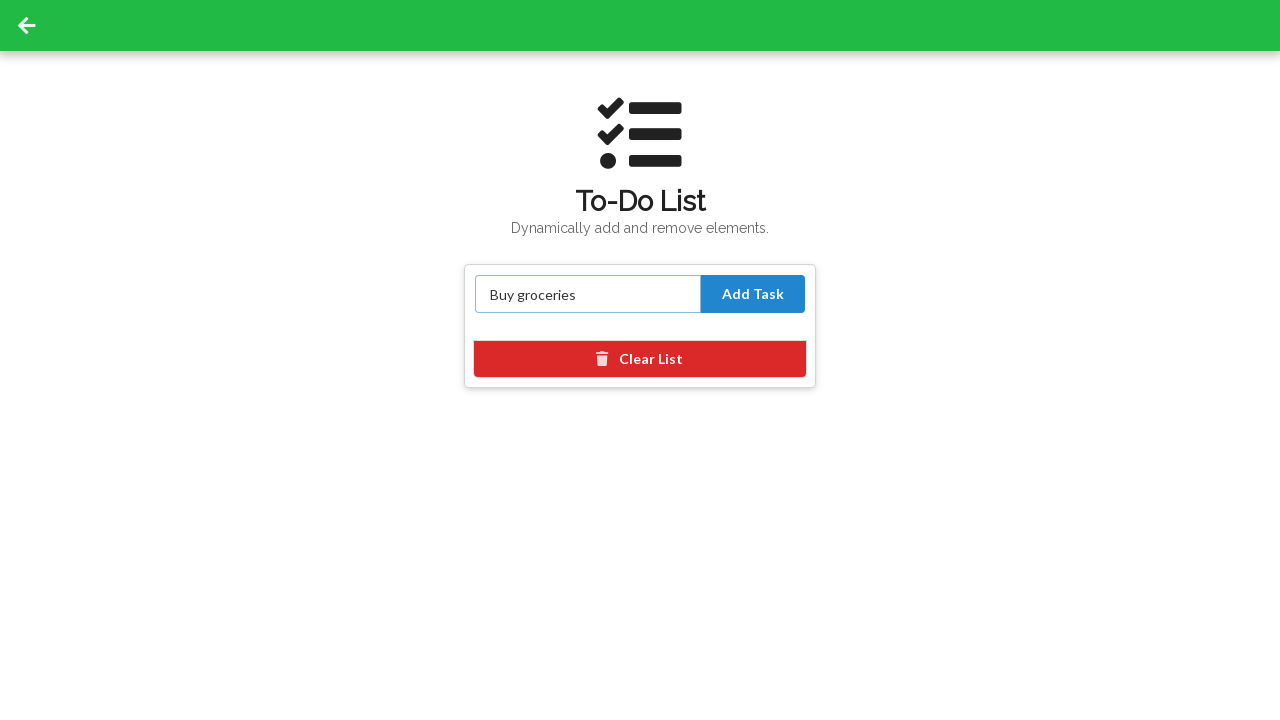

Clicked add button to submit task 'Buy groceries' at (753, 294) on xpath=//button[@class='ui blue button']
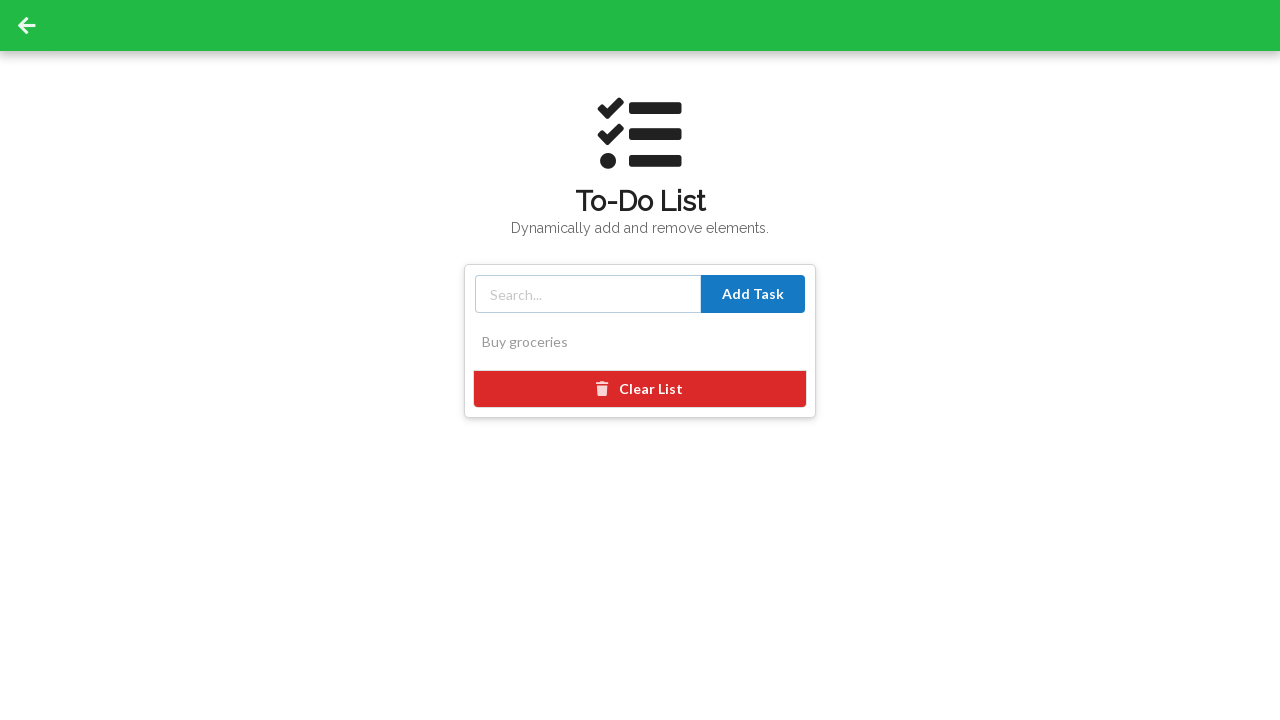

Filled task input field with 'Complete homework' on #taskInput
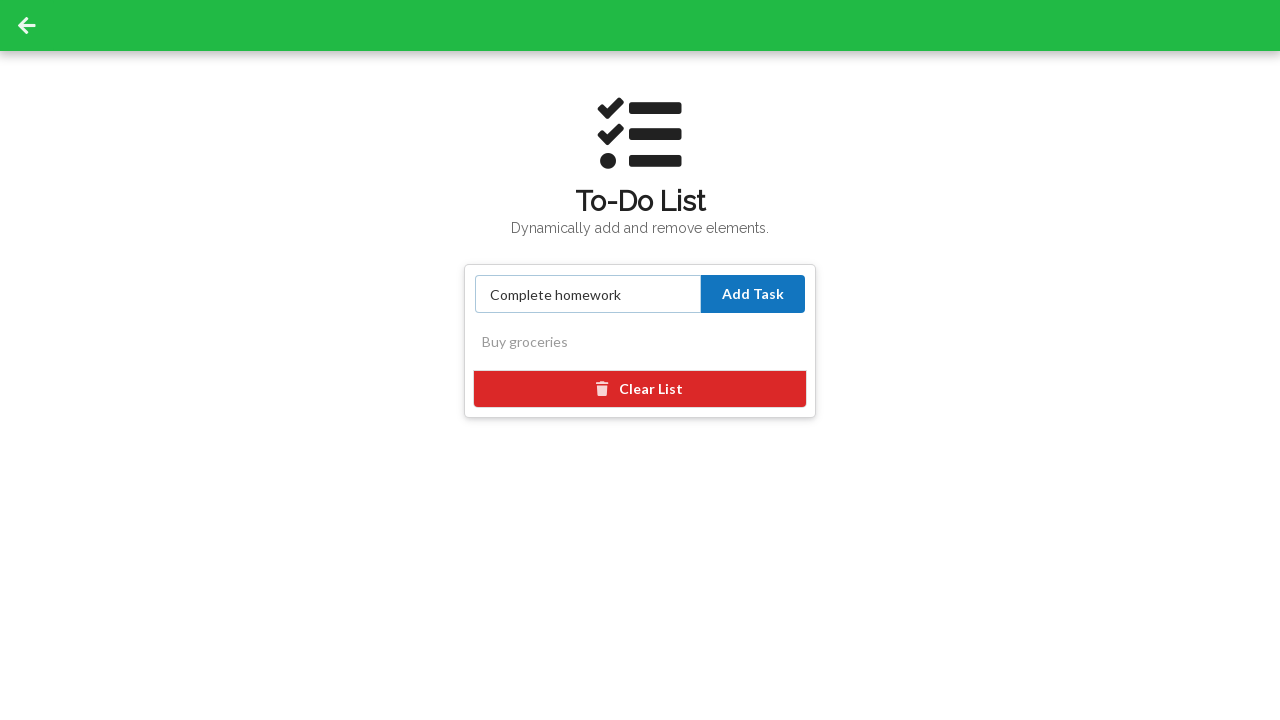

Clicked add button to submit task 'Complete homework' at (753, 294) on xpath=//button[@class='ui blue button']
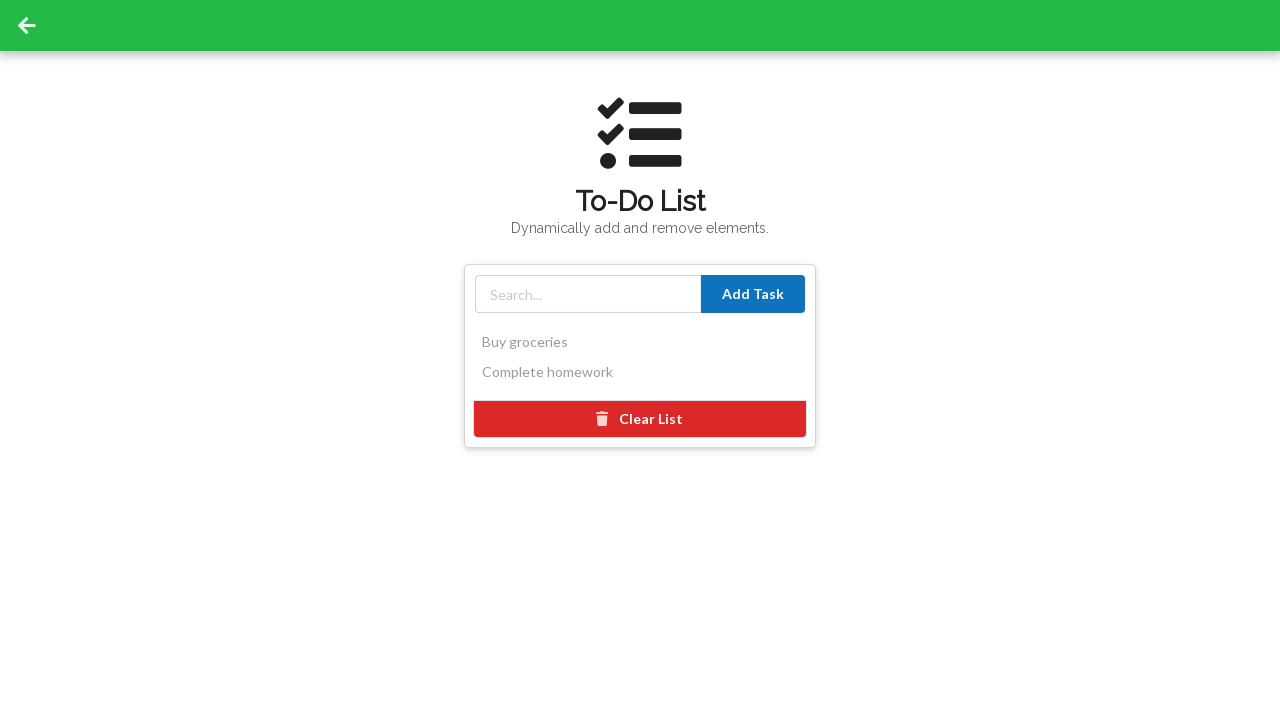

Filled task input field with 'Call dentist' on #taskInput
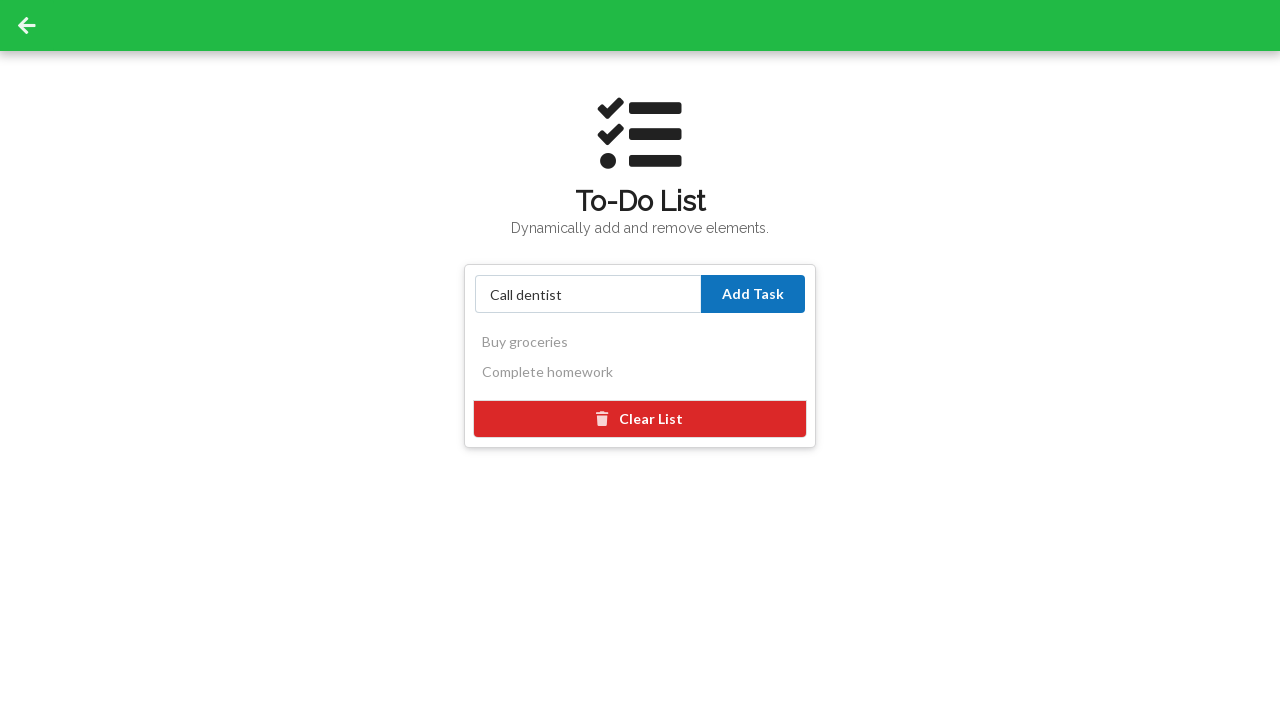

Clicked add button to submit task 'Call dentist' at (753, 294) on xpath=//button[@class='ui blue button']
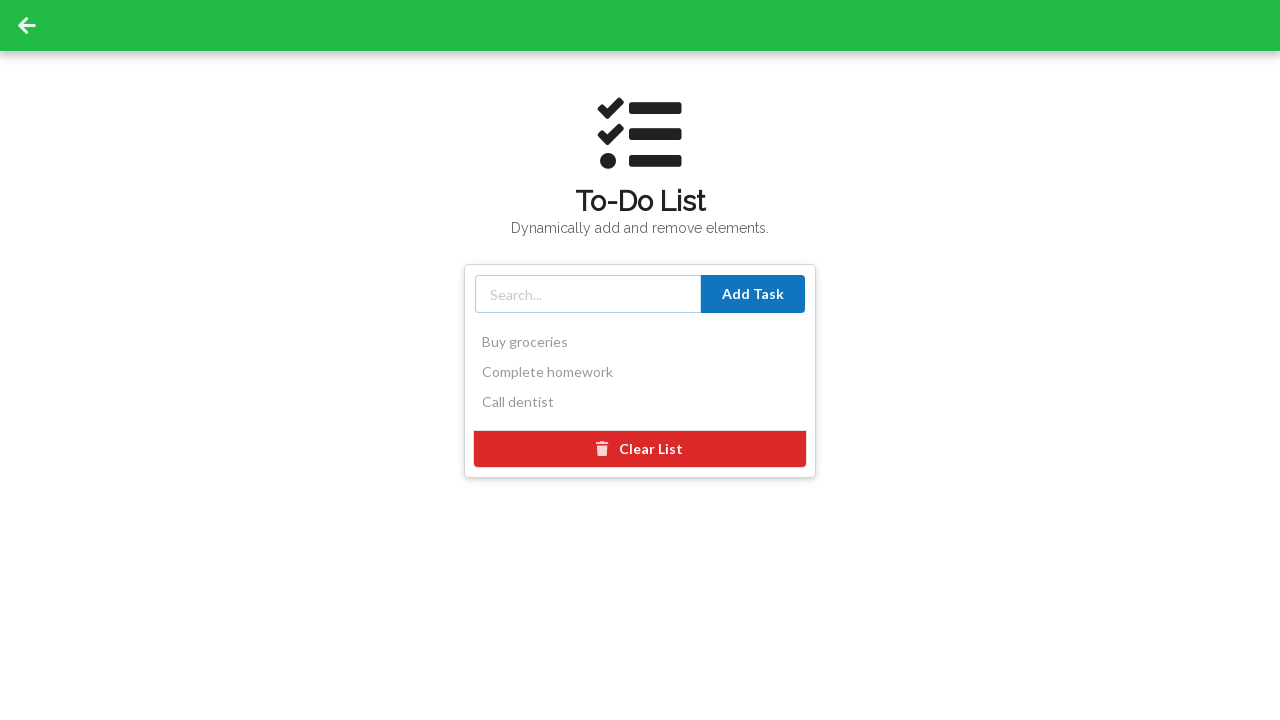

Waited for tasks list to load
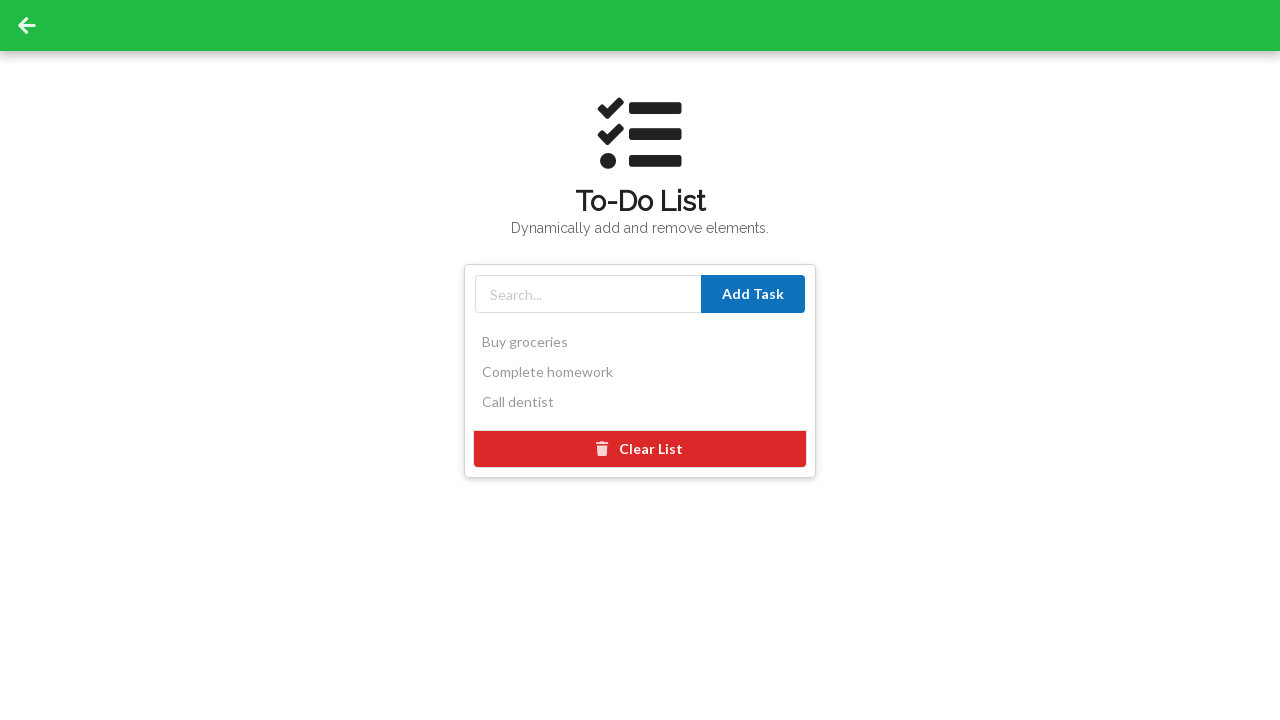

Verified that all 3 tasks are present in the task list
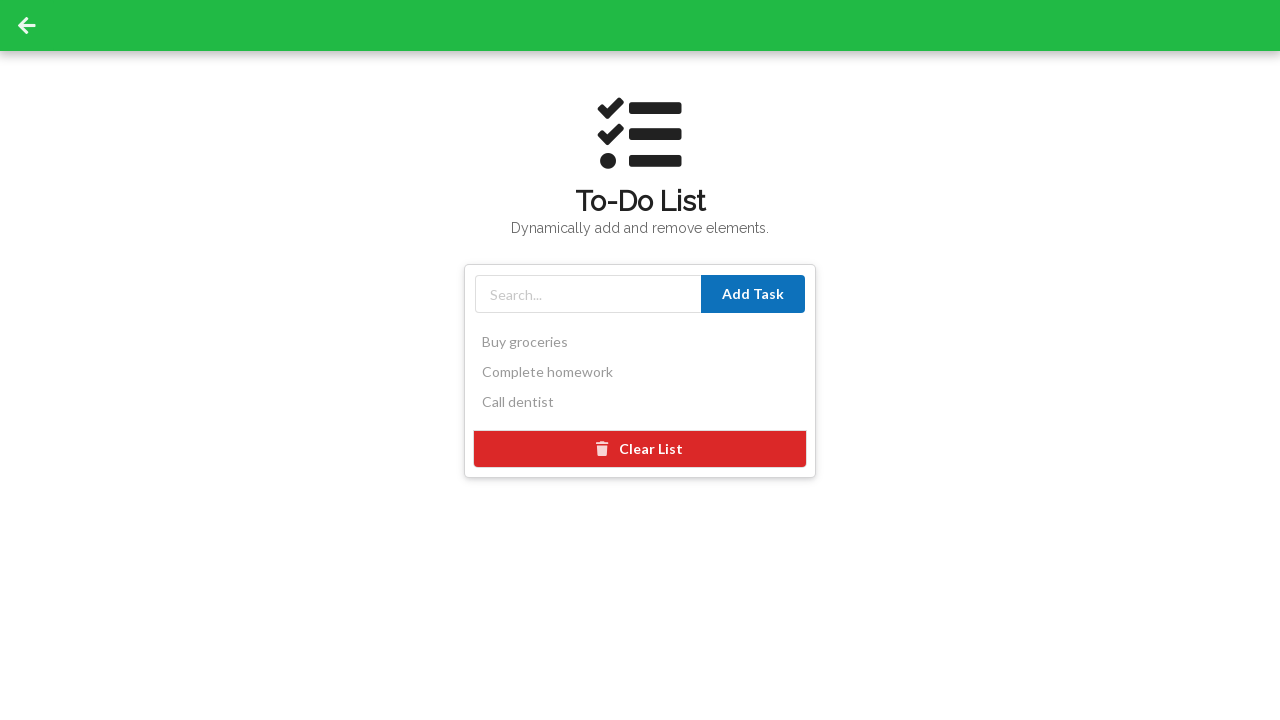

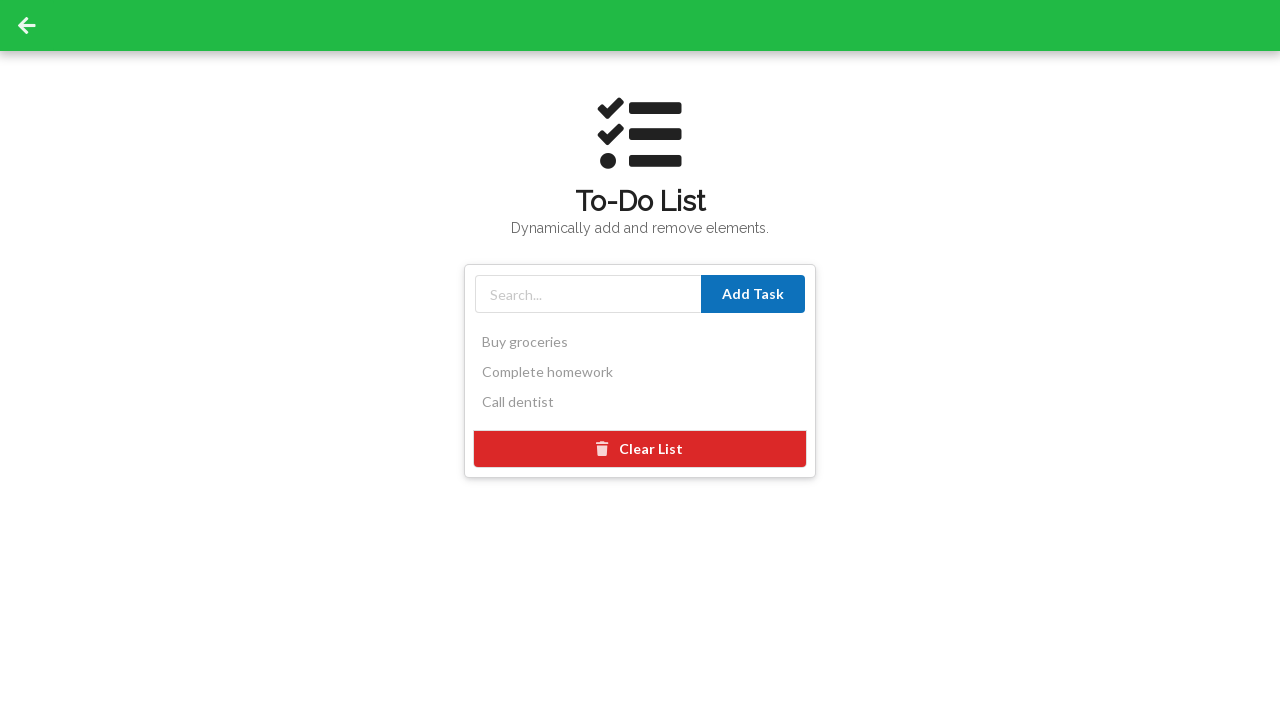